Tests dropdown selection by manually iterating through option elements, clicking on "Option 1", and verifying the selection was successful.

Starting URL: https://the-internet.herokuapp.com/dropdown

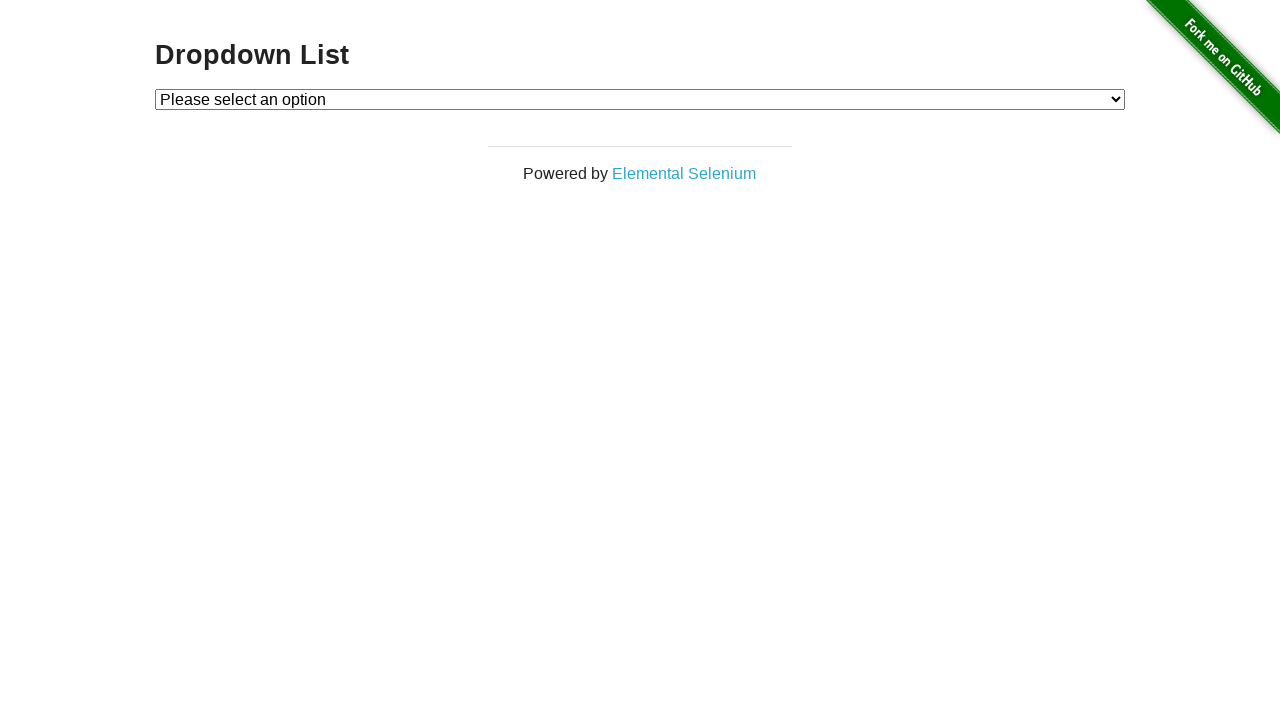

Located dropdown element with id 'dropdown'
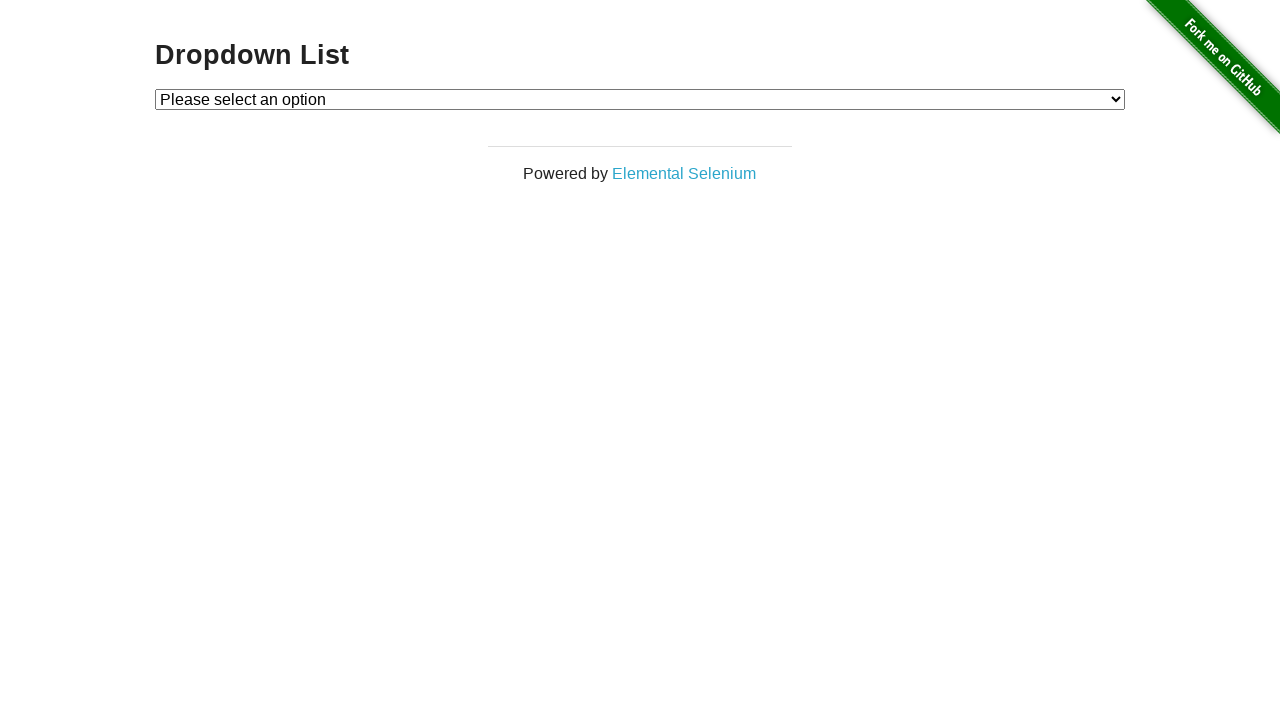

Selected 'Option 1' from the dropdown on #dropdown
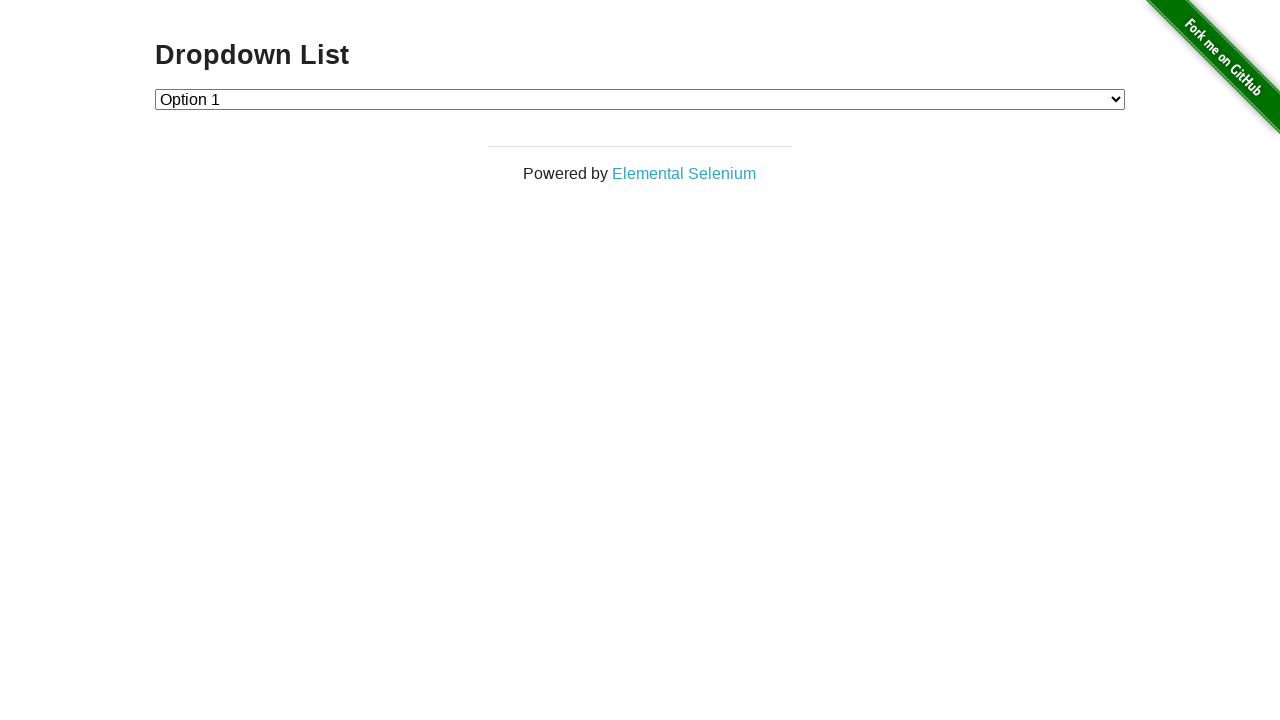

Retrieved the selected dropdown value
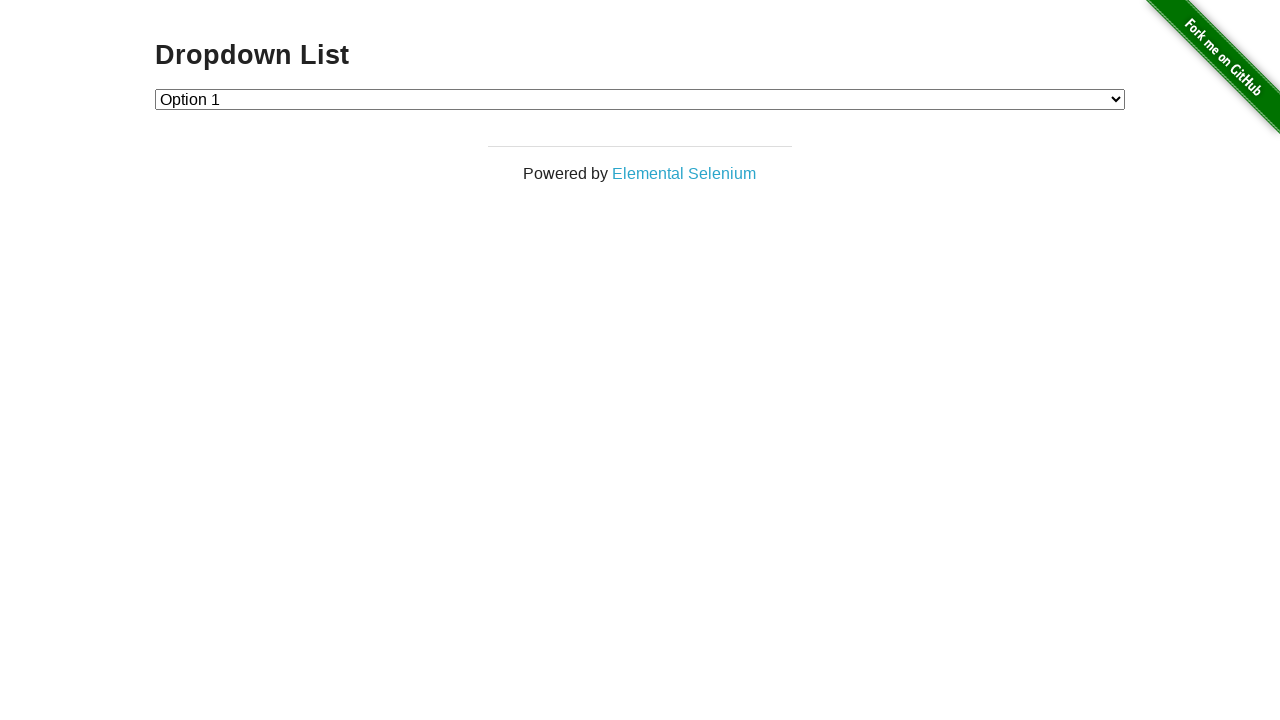

Verified that Option 1 with value '1' is selected
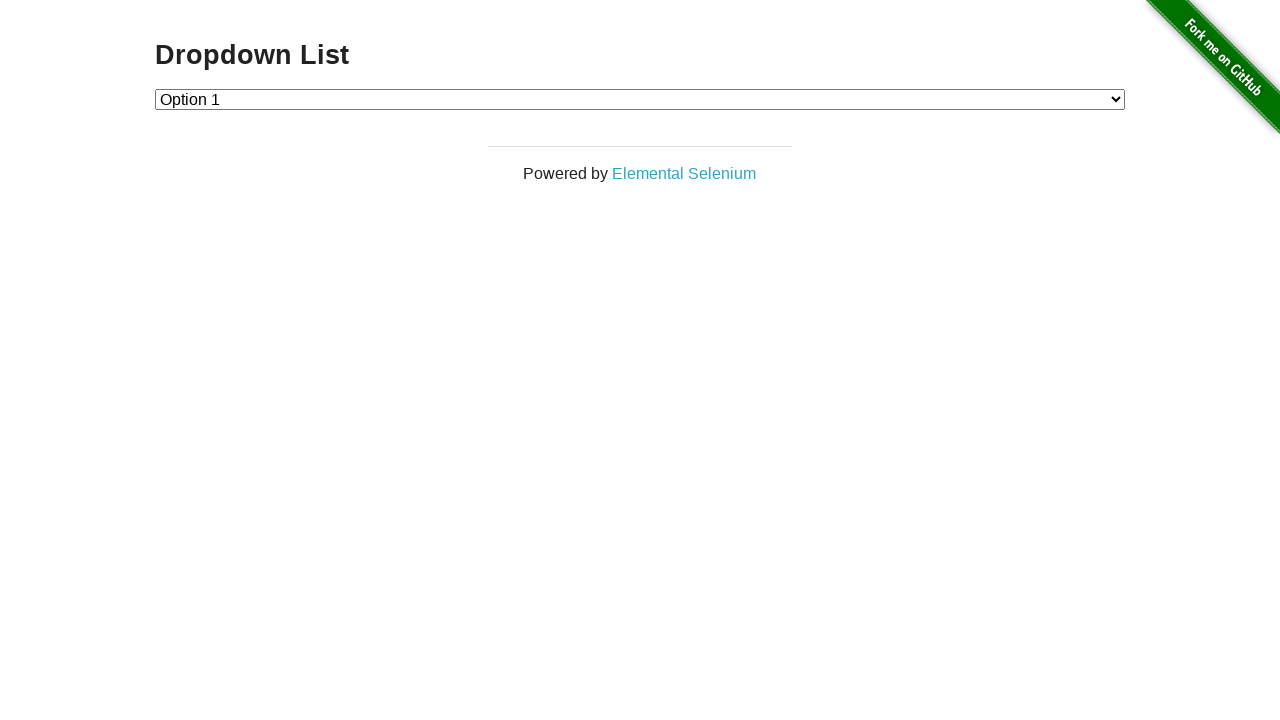

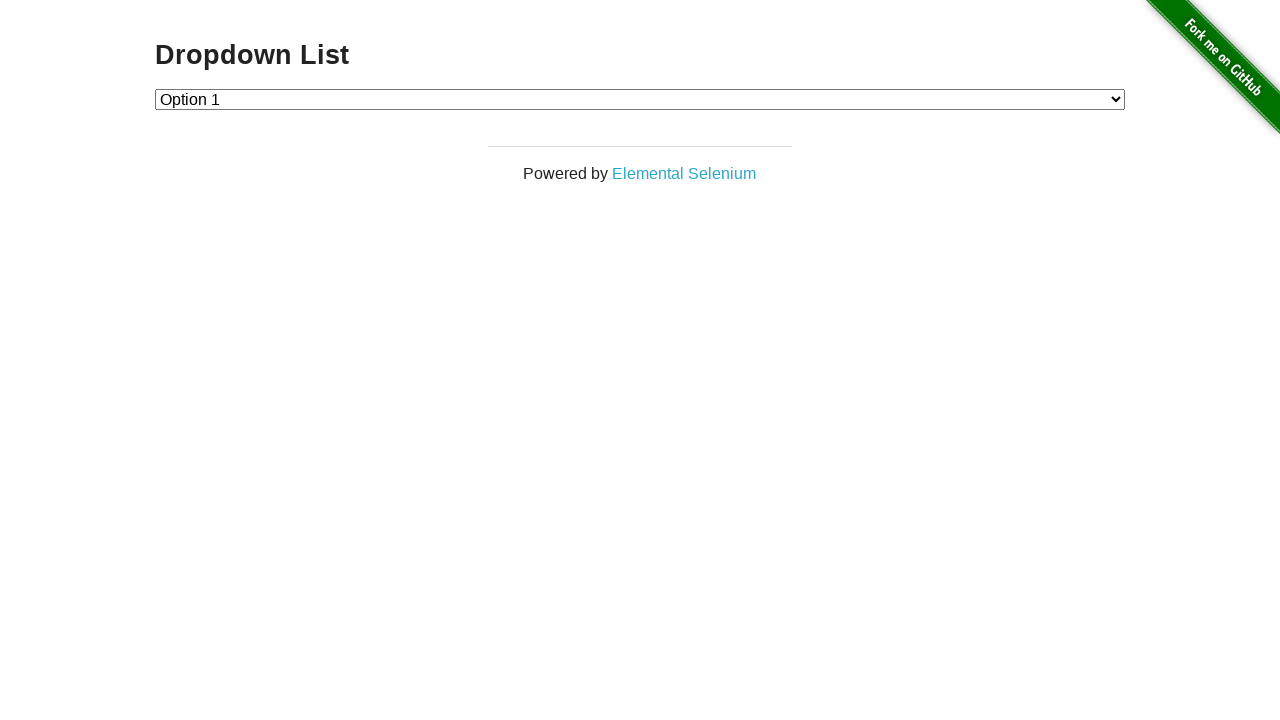